Tests tooltip display when hovering over a link element

Starting URL: https://demoqa.com/tool-tips

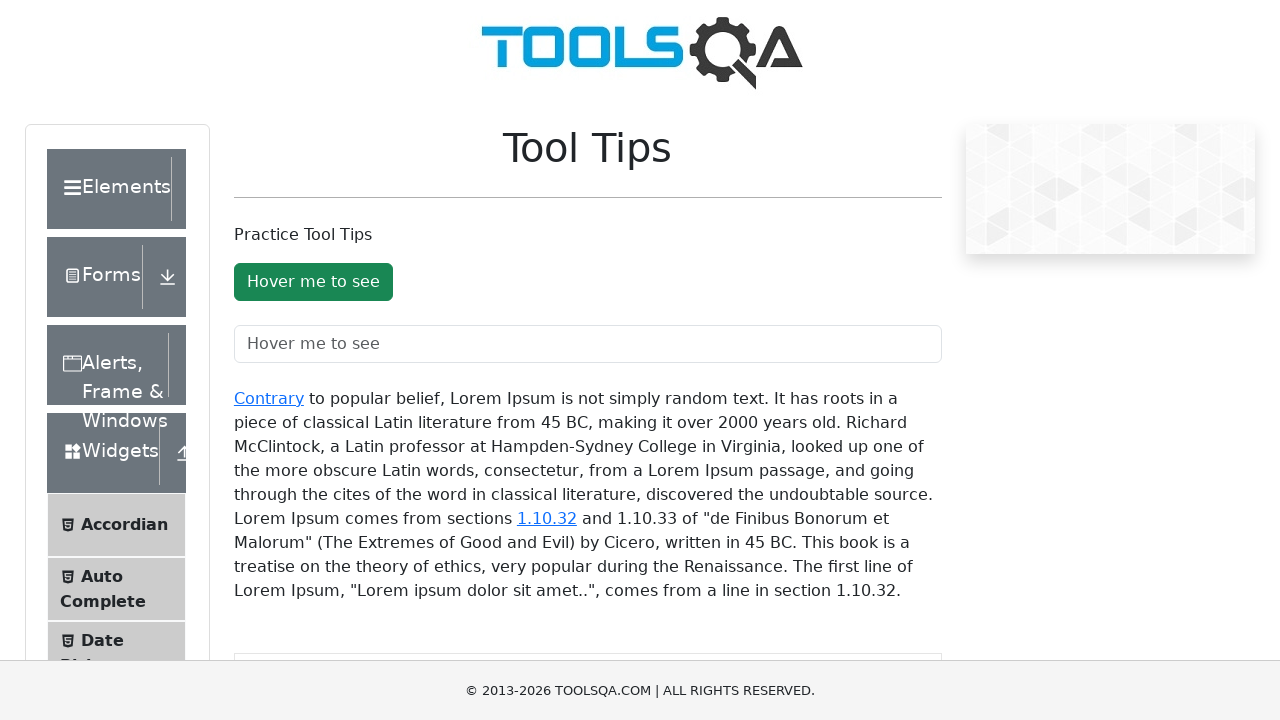

Hovered over 'Contrary' link to trigger tooltip at (269, 398) on xpath=//a[text()='Contrary']
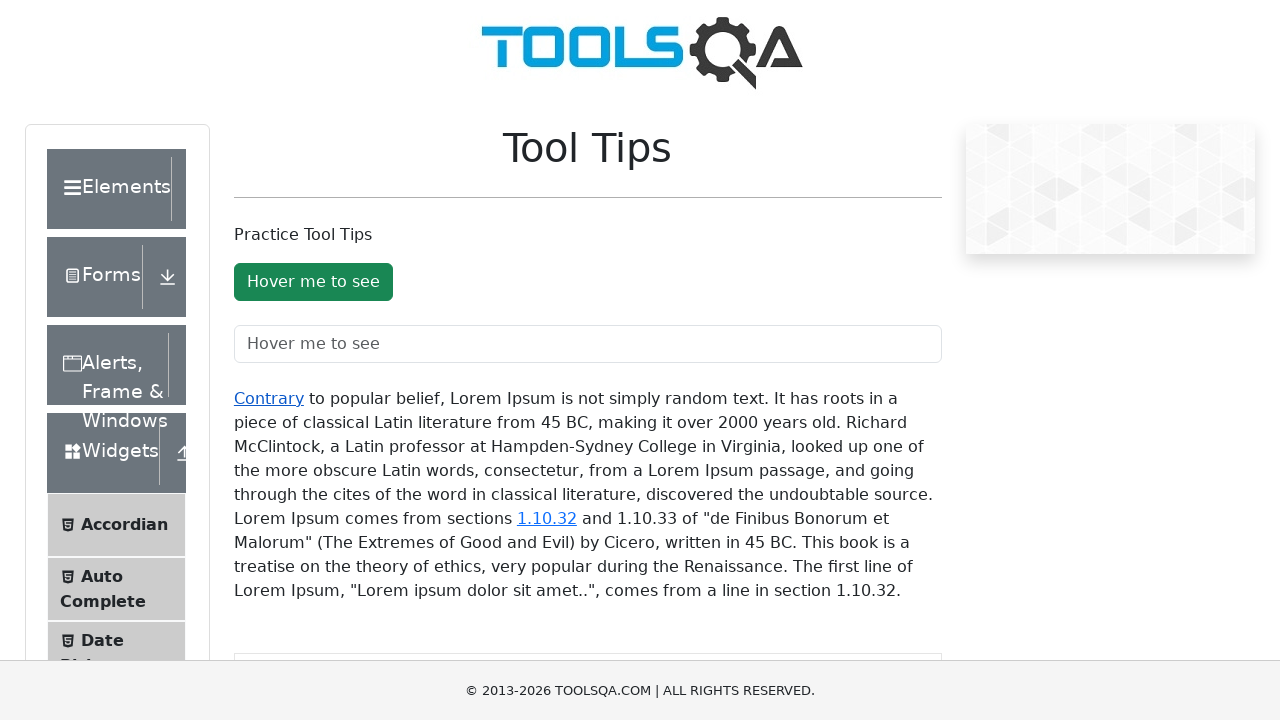

Tooltip element appeared after hovering
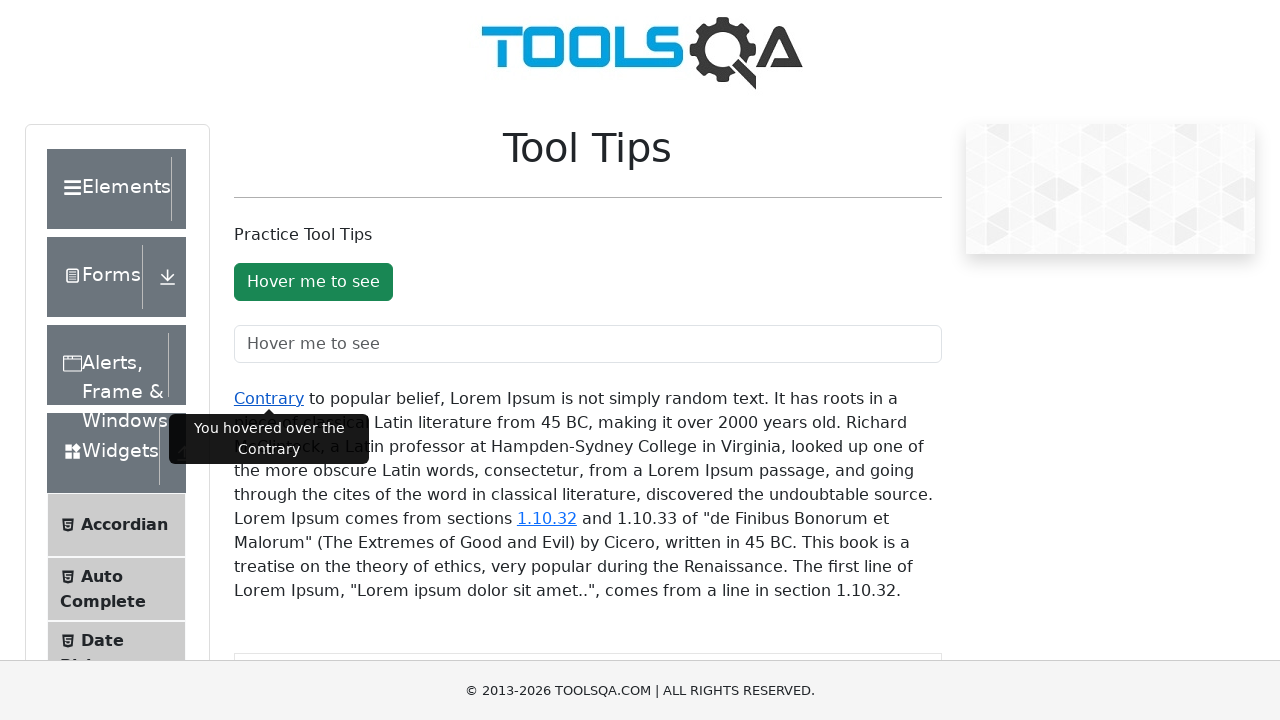

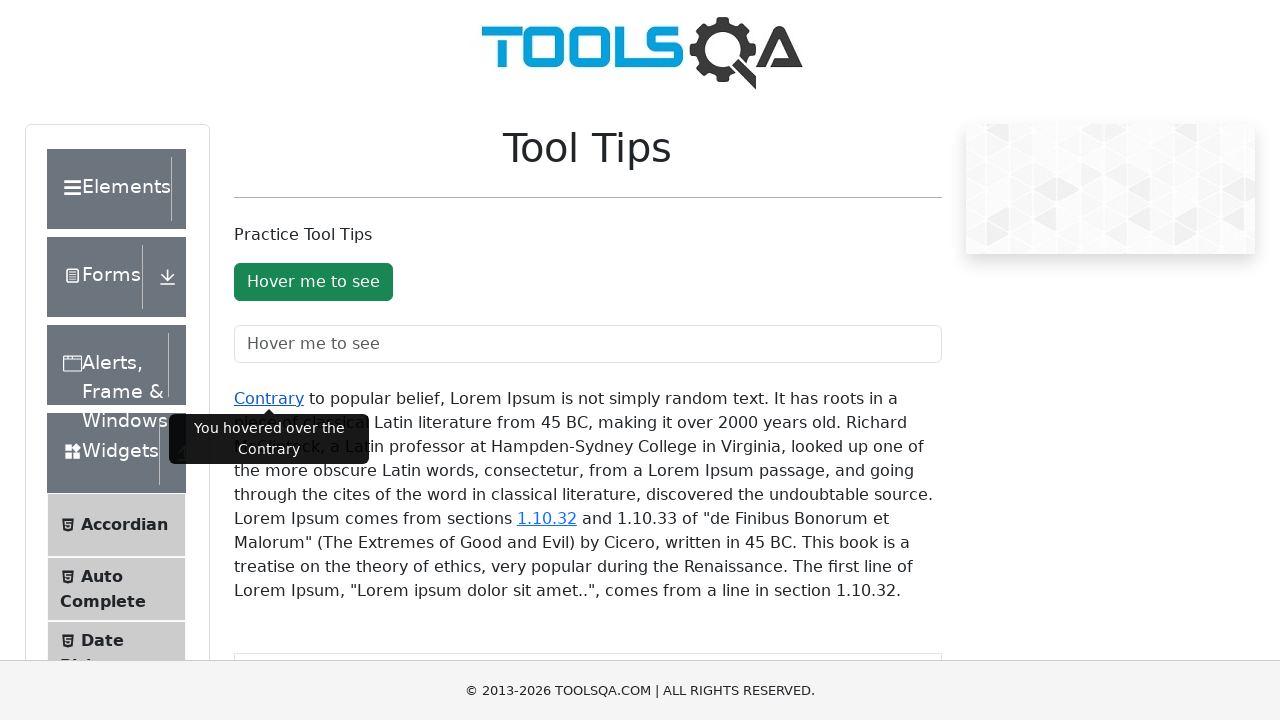